Tests mouse click-and-hold functionality by pressing and holding on an element with name "G", moving to a share button, and then releasing the click.

Starting URL: https://selenium08.blogspot.com/2020/01/click-and-hold.html

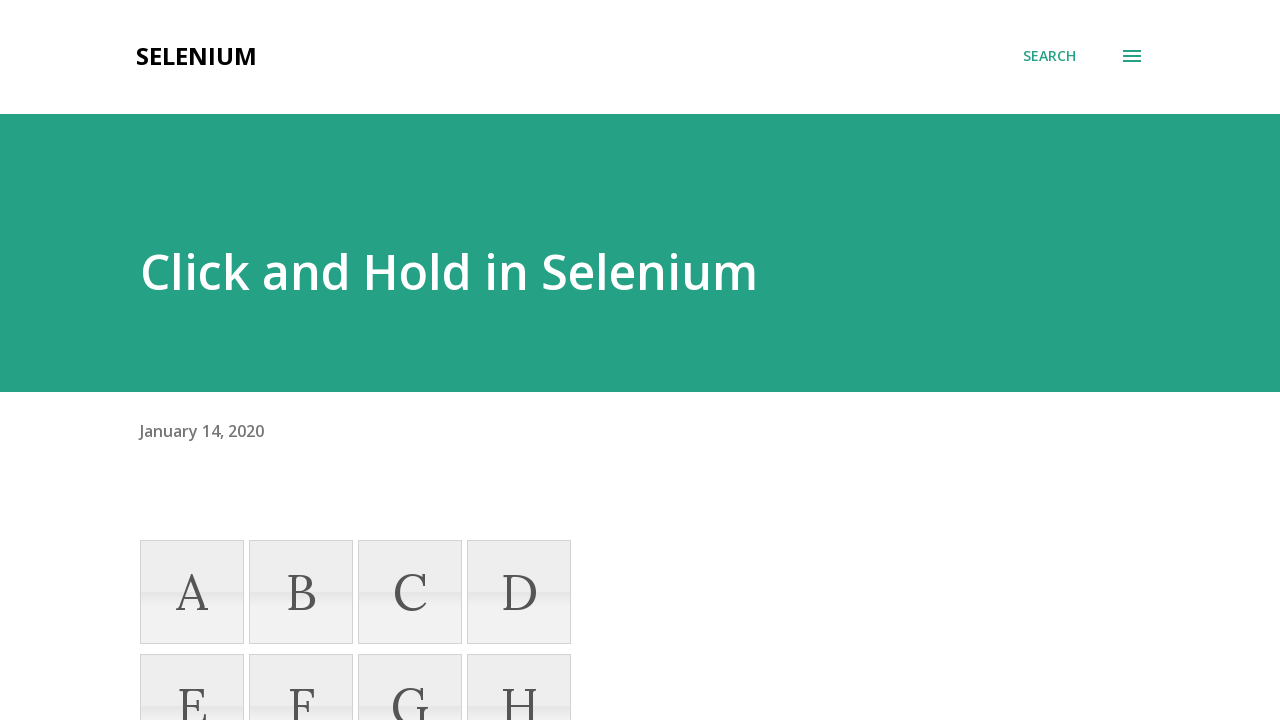

Located element with name 'G'
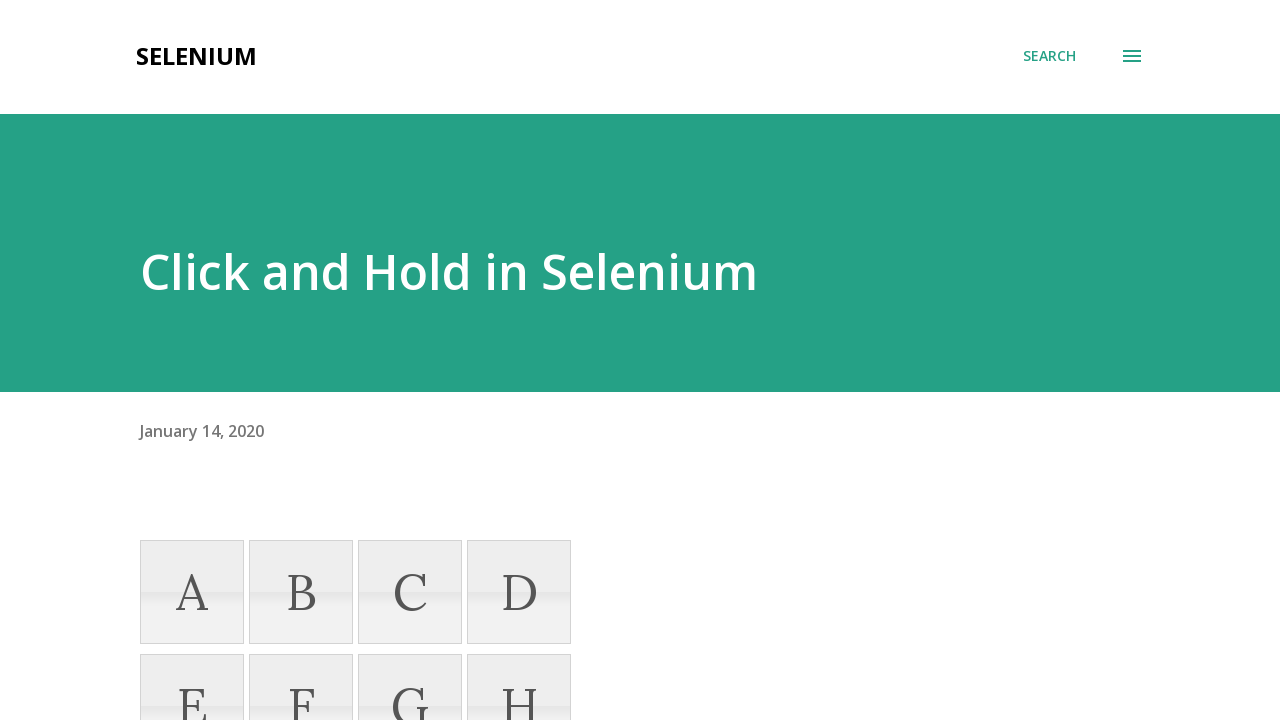

Hovered over element 'G' at (410, 668) on [name='G']
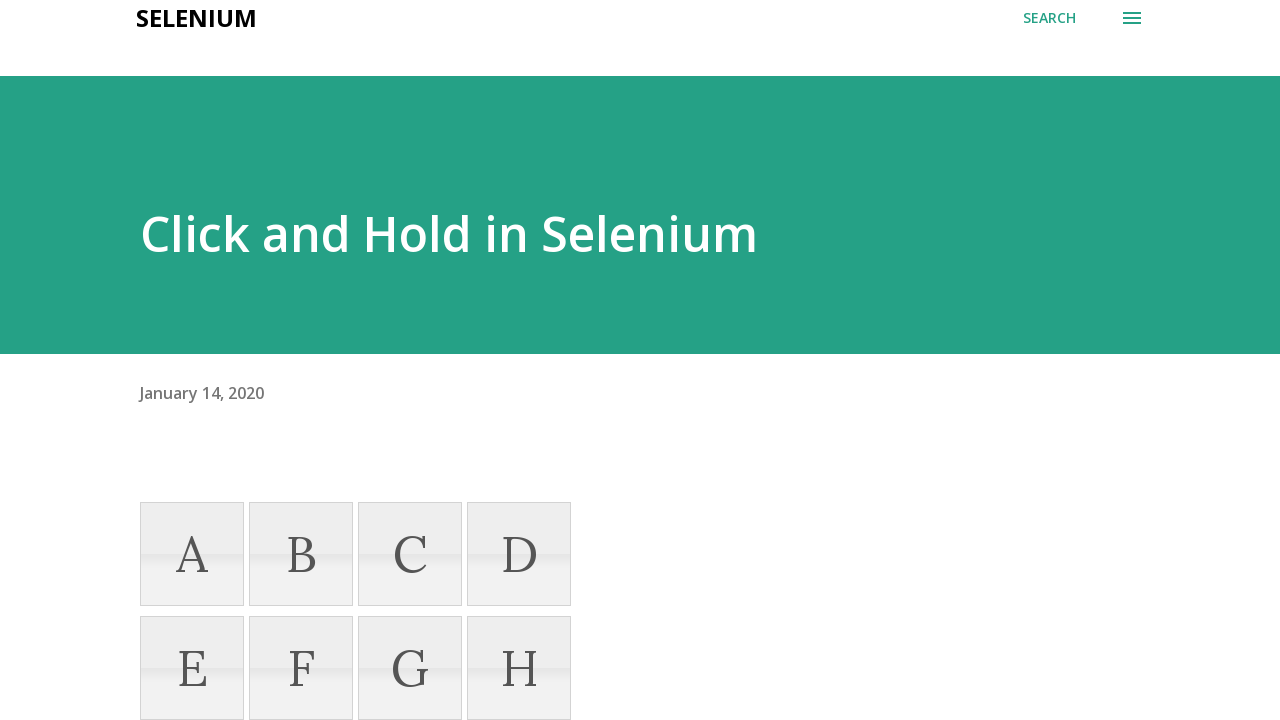

Pressed and held mouse button down on element 'G' at (410, 668)
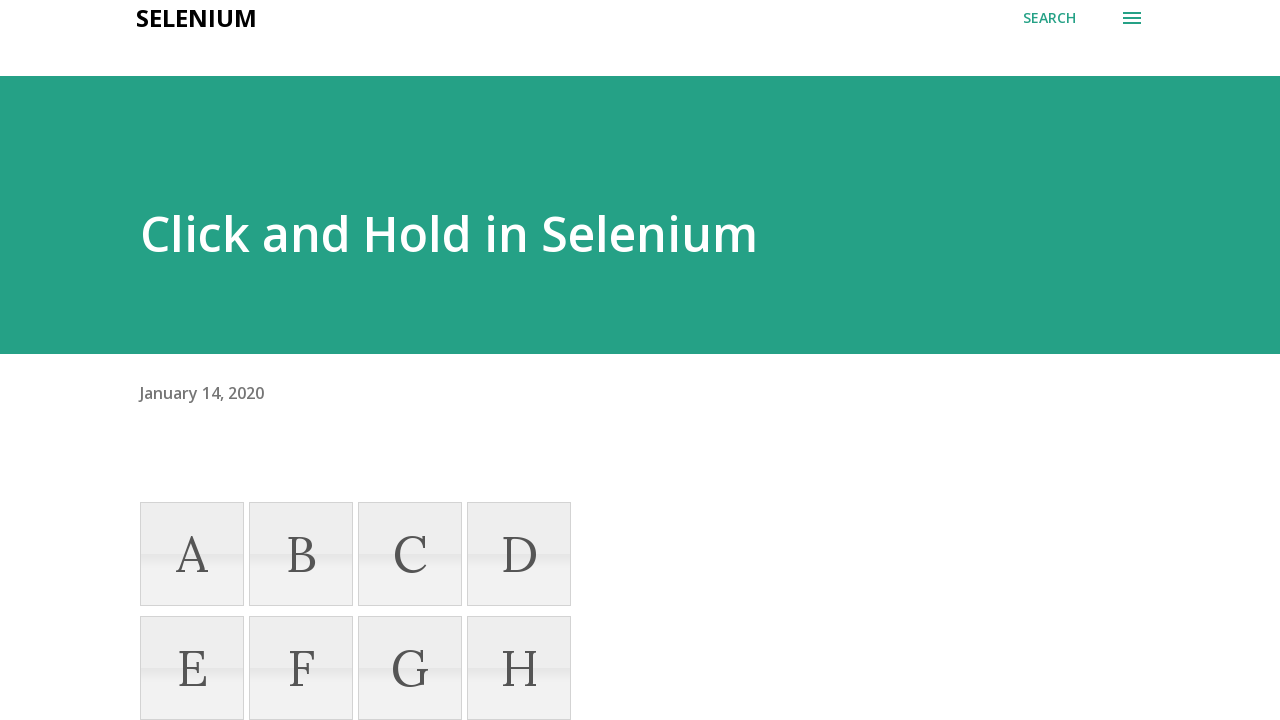

Located Share button
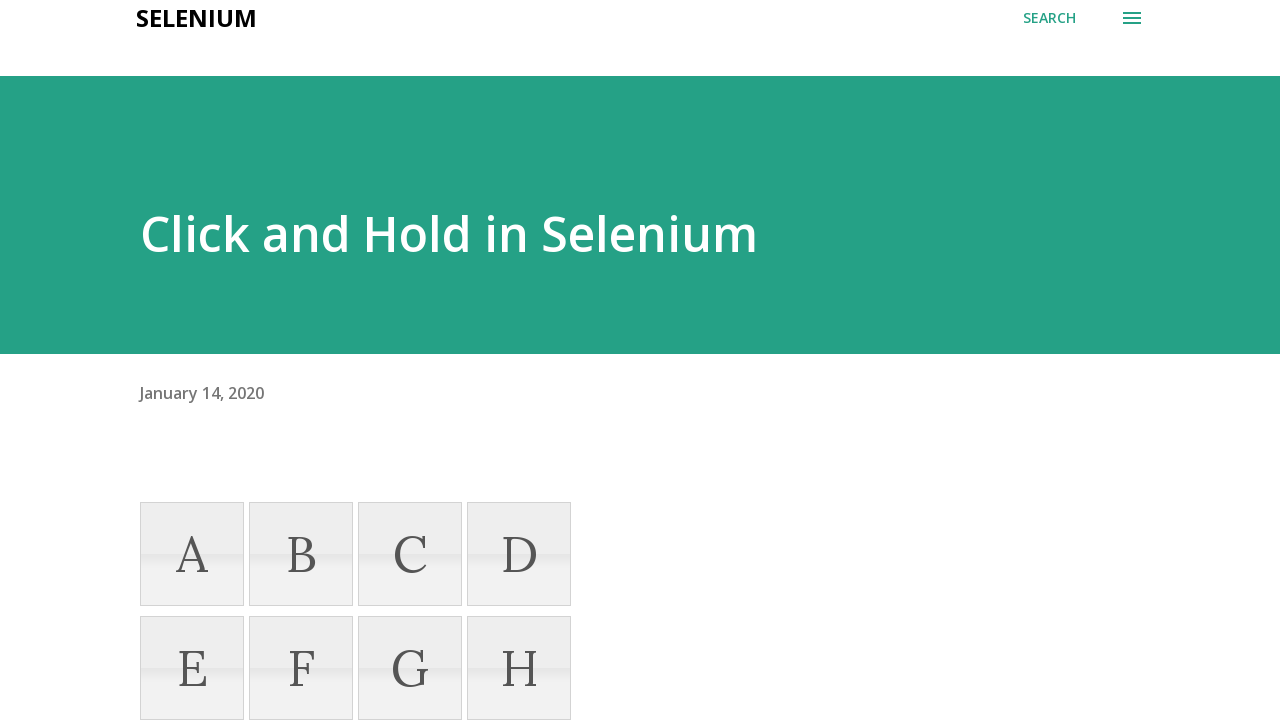

Moved mouse to Share button while holding click at (858, 360) on (//button[@aria-label='Share'])[2]
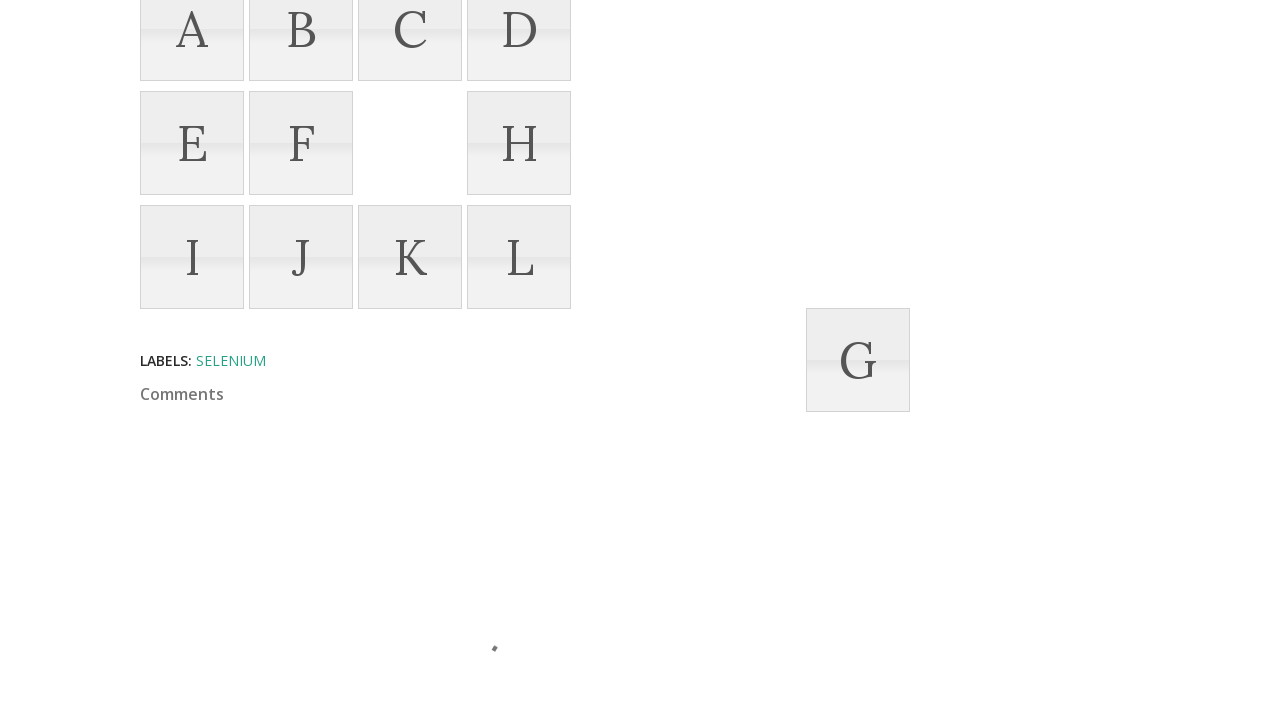

Waited 3 seconds while holding click
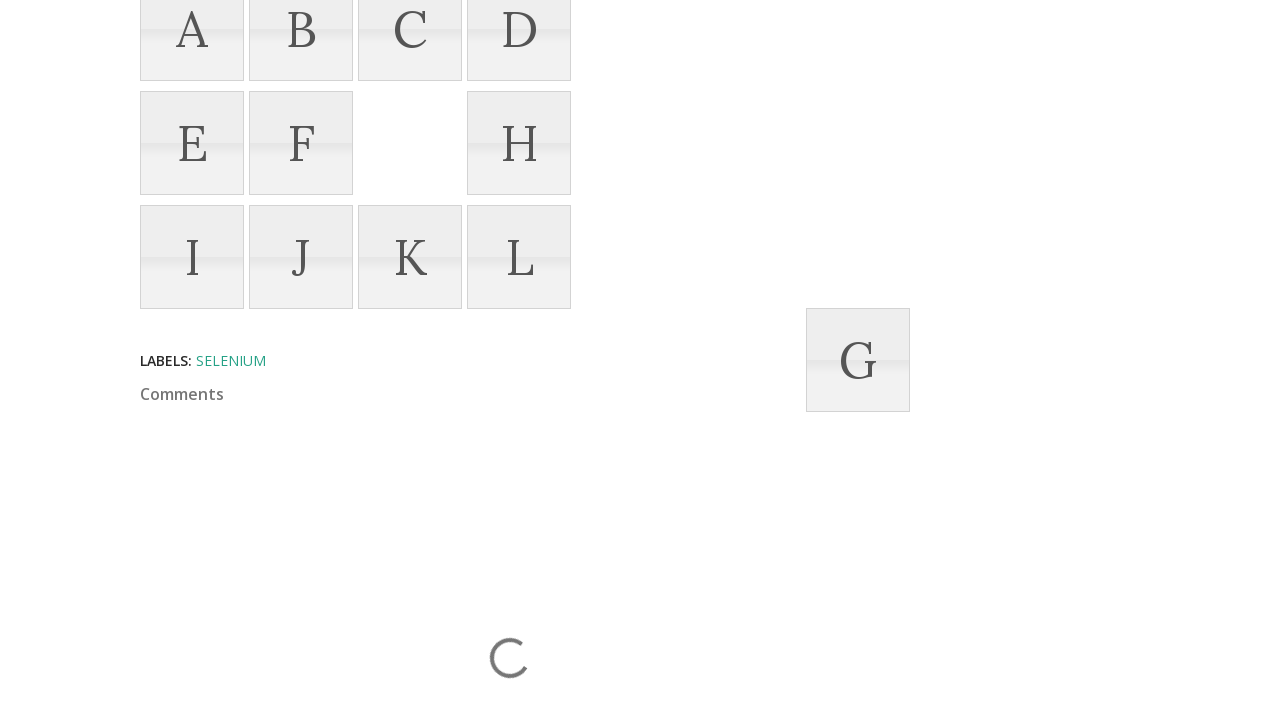

Released mouse button over Share button at (858, 360)
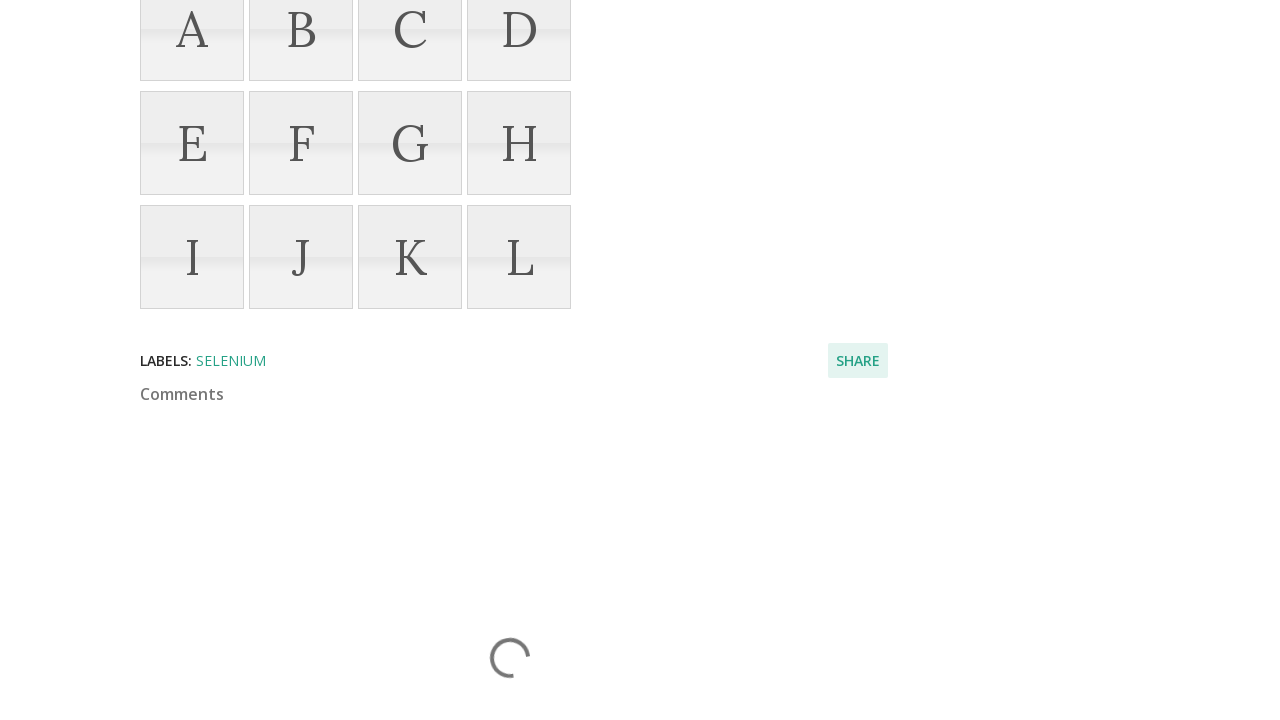

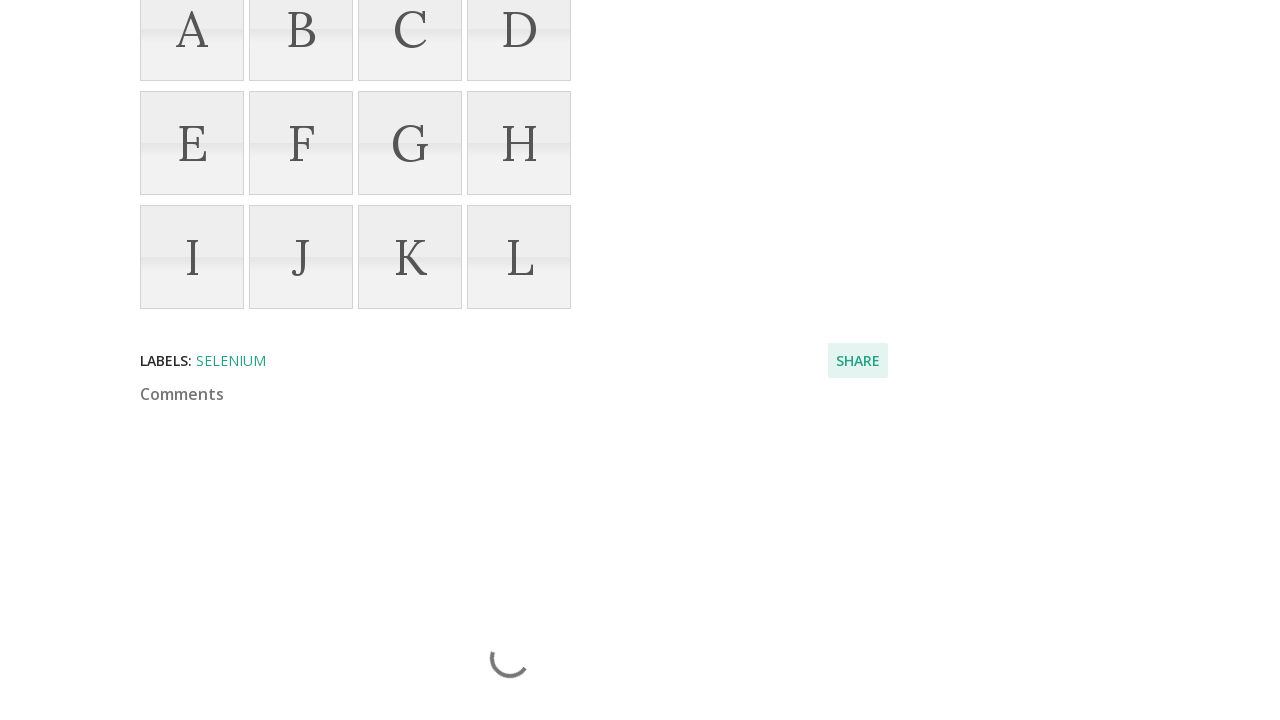